Tests explicit wait functionality by clicking a timer button and waiting for WebDriver text to appear

Starting URL: http://seleniumpractise.blogspot.in/2016/08/how-to-use-explicit-wait-in-selenium.html

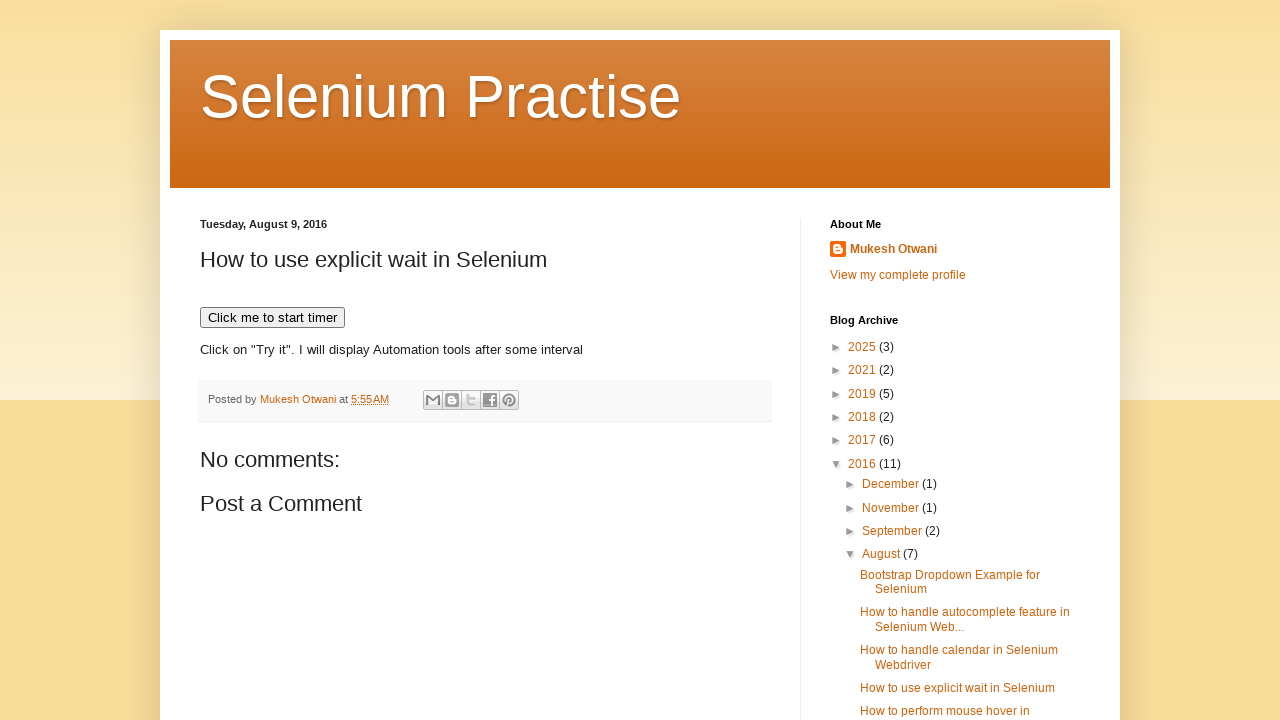

Clicked 'Click me to start timer' button at (272, 318) on button[onclick='timedText()']
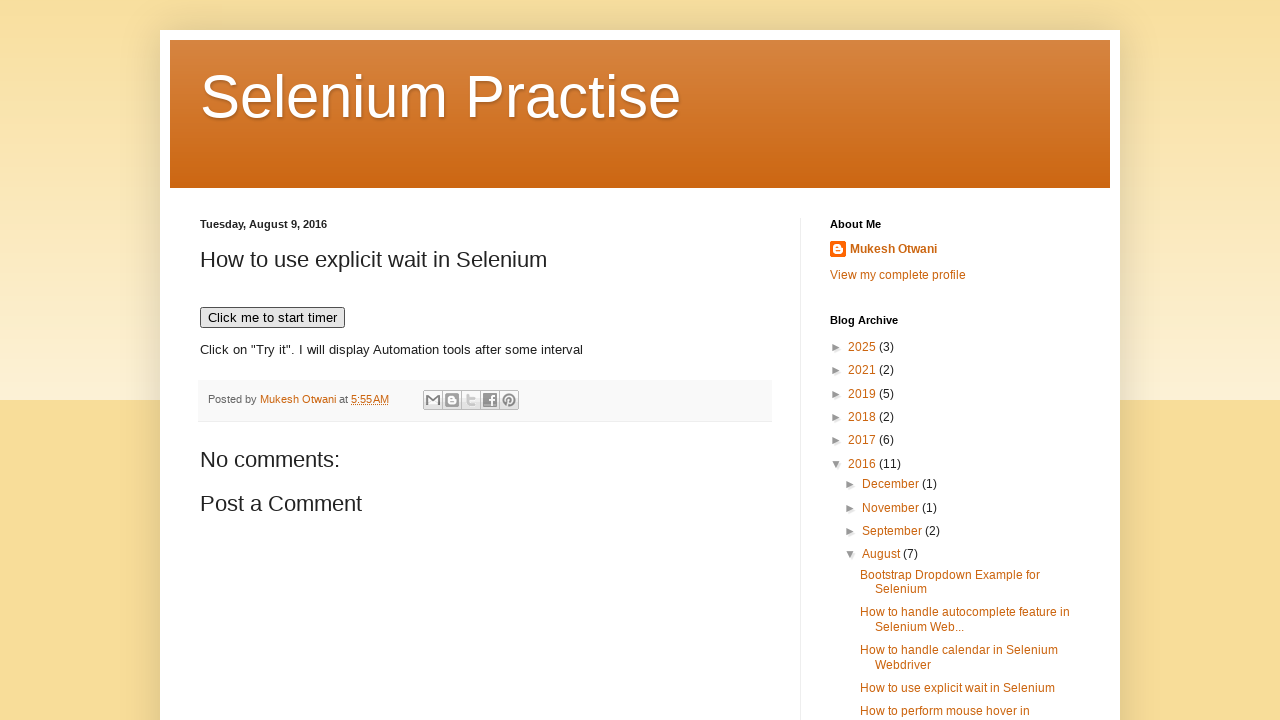

WebDriver text appeared after explicit wait
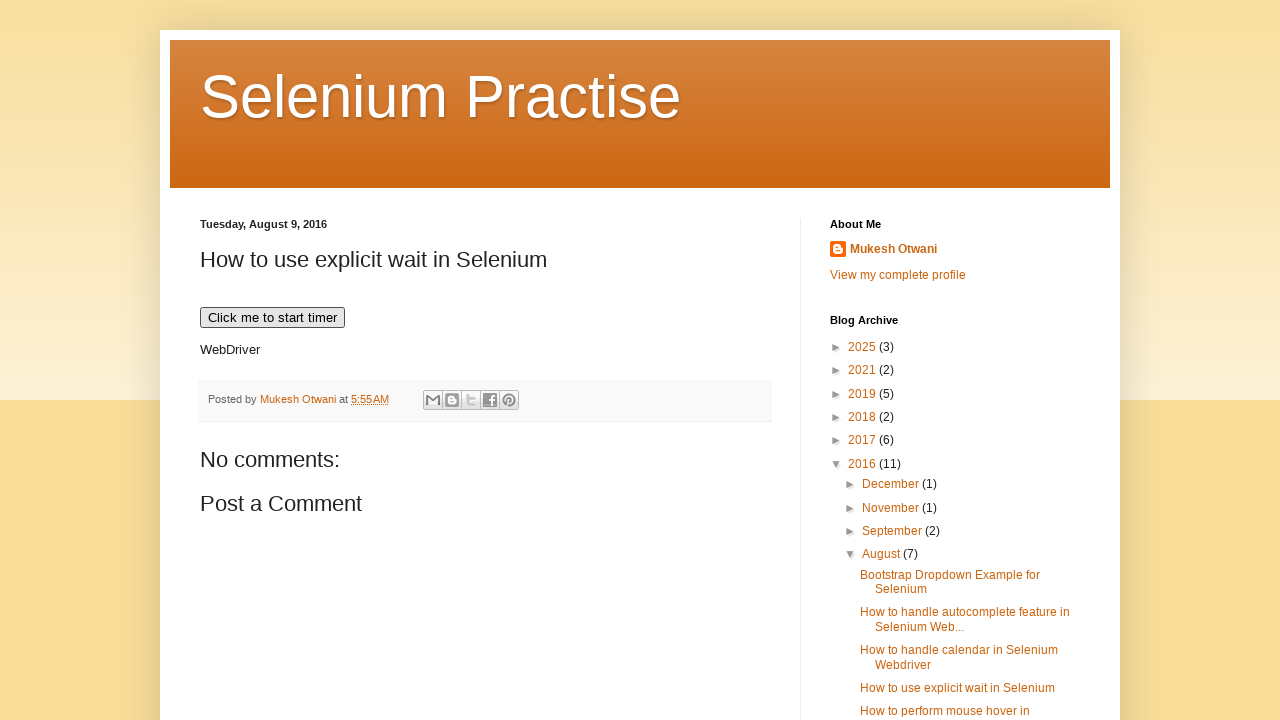

Located WebDriver element
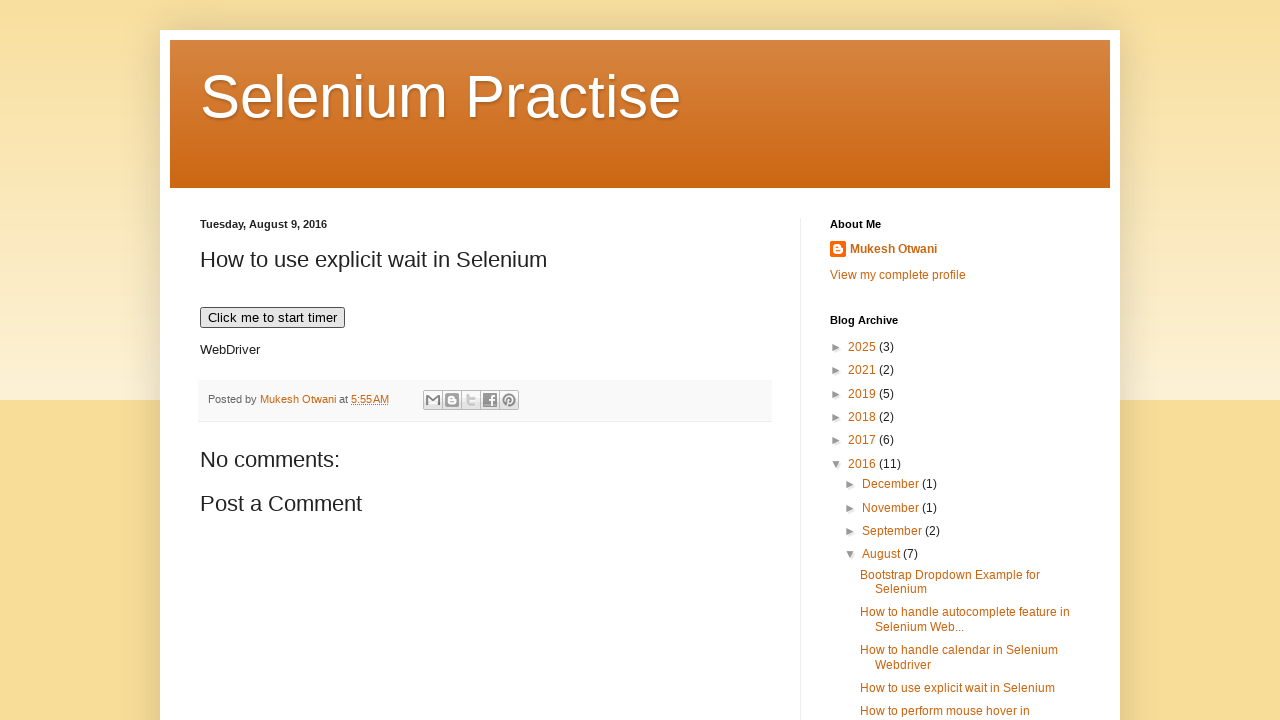

Verified 'WebDriver' text is present in element
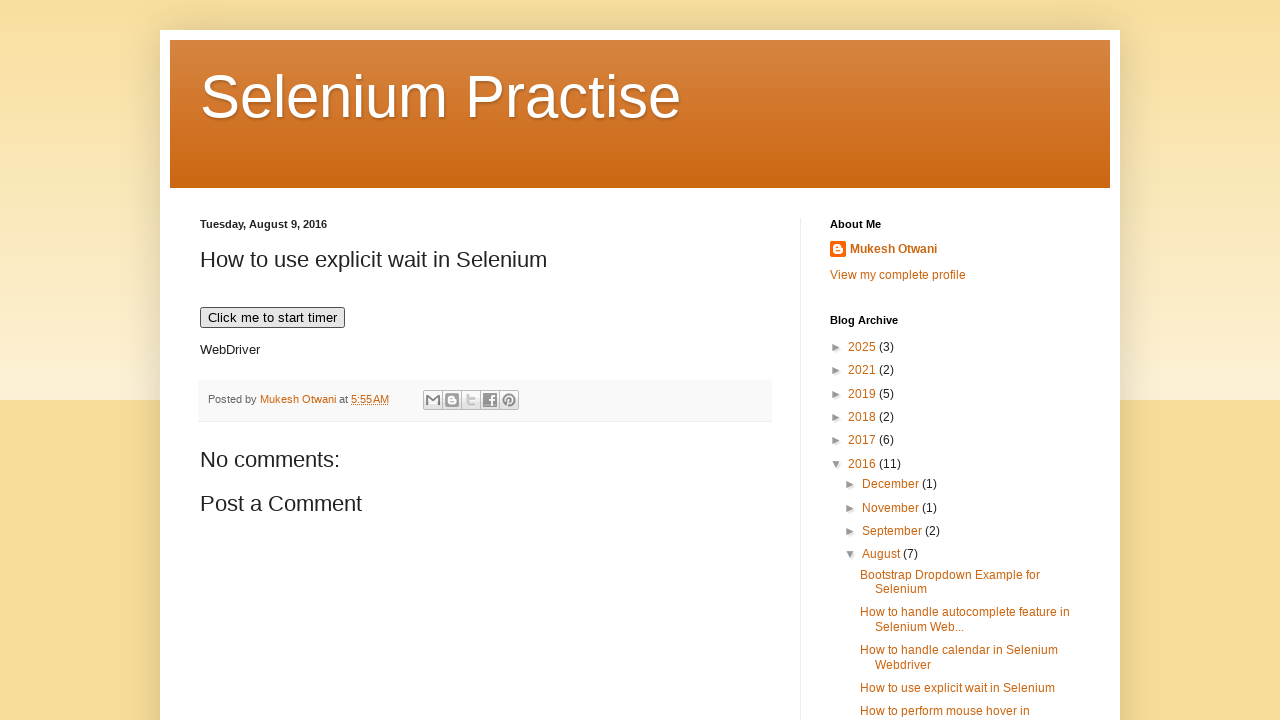

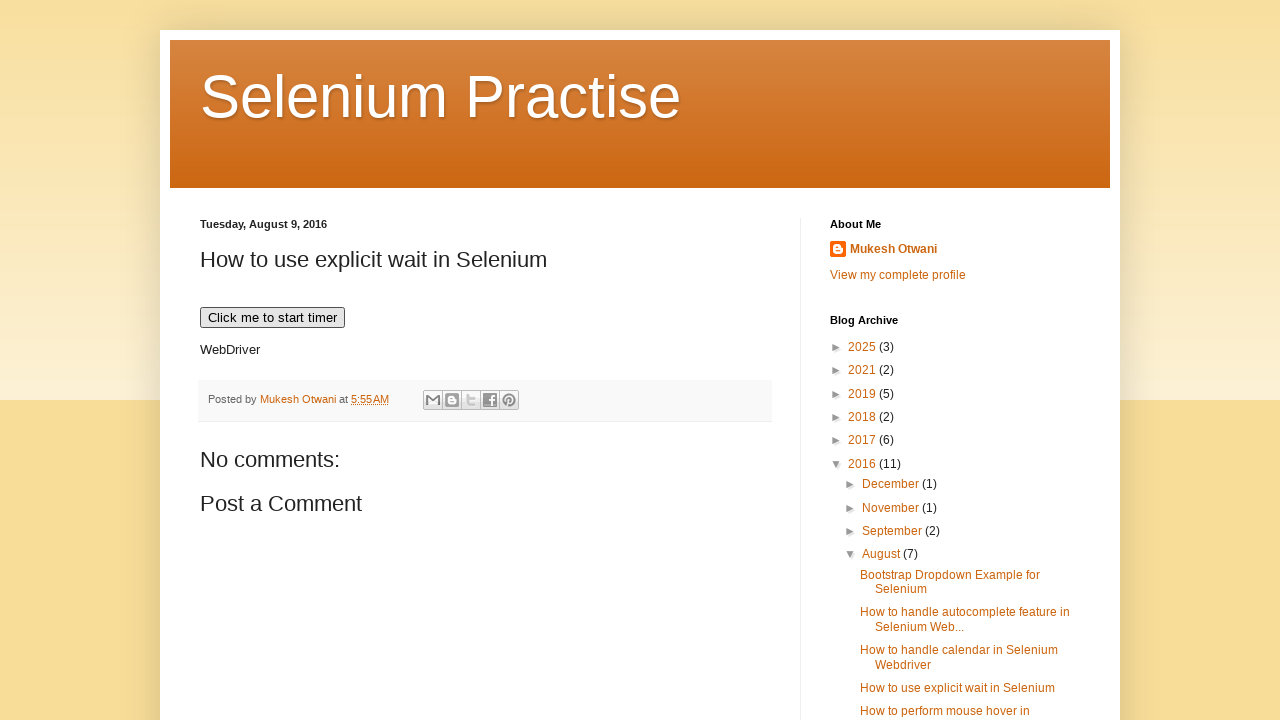